Tests a slow calculator application by setting a delay value, performing a simple addition (7+8), and verifying the result equals 15

Starting URL: https://bonigarcia.dev/selenium-webdriver-java/slow-calculator.html

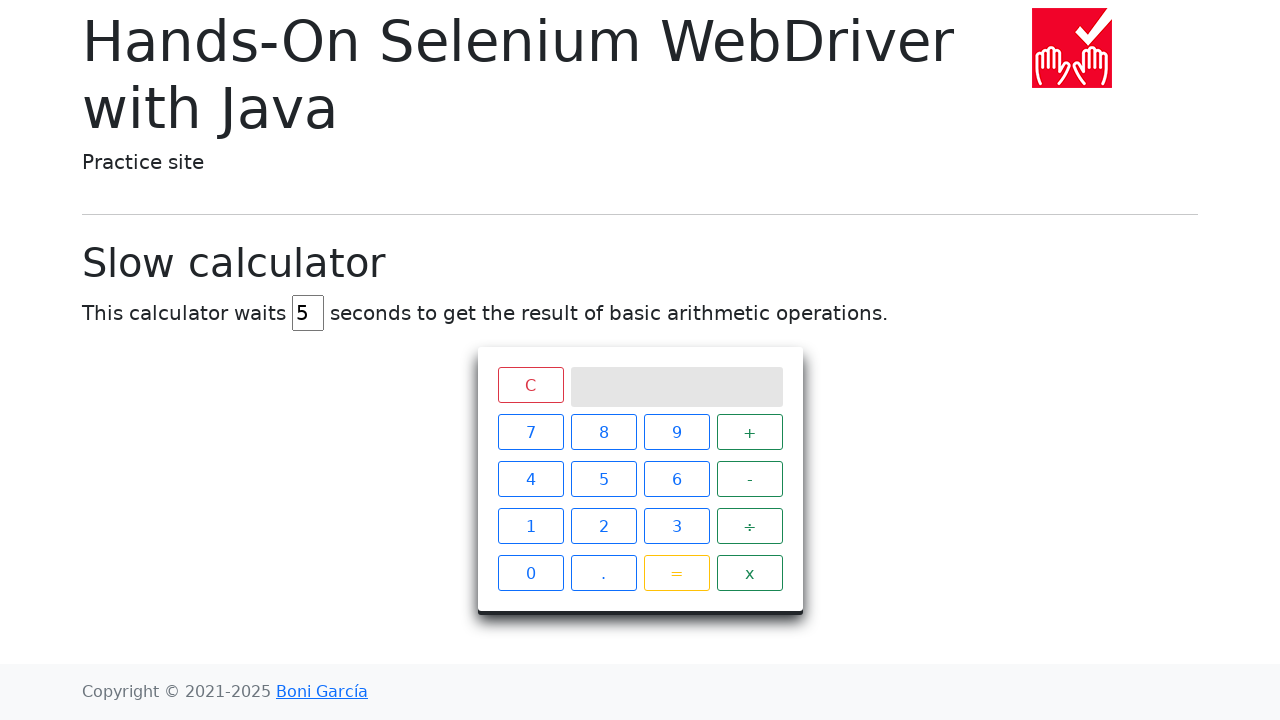

Cleared the delay input field on #delay
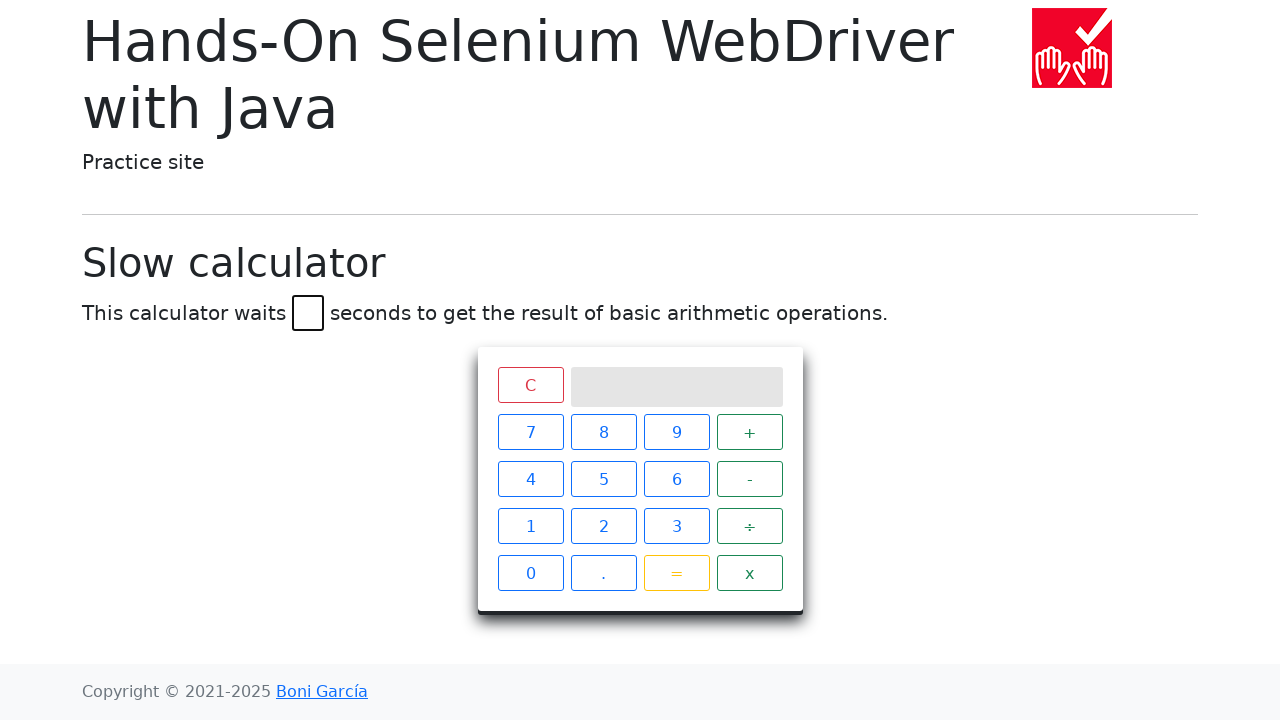

Set delay value to 45 seconds on #delay
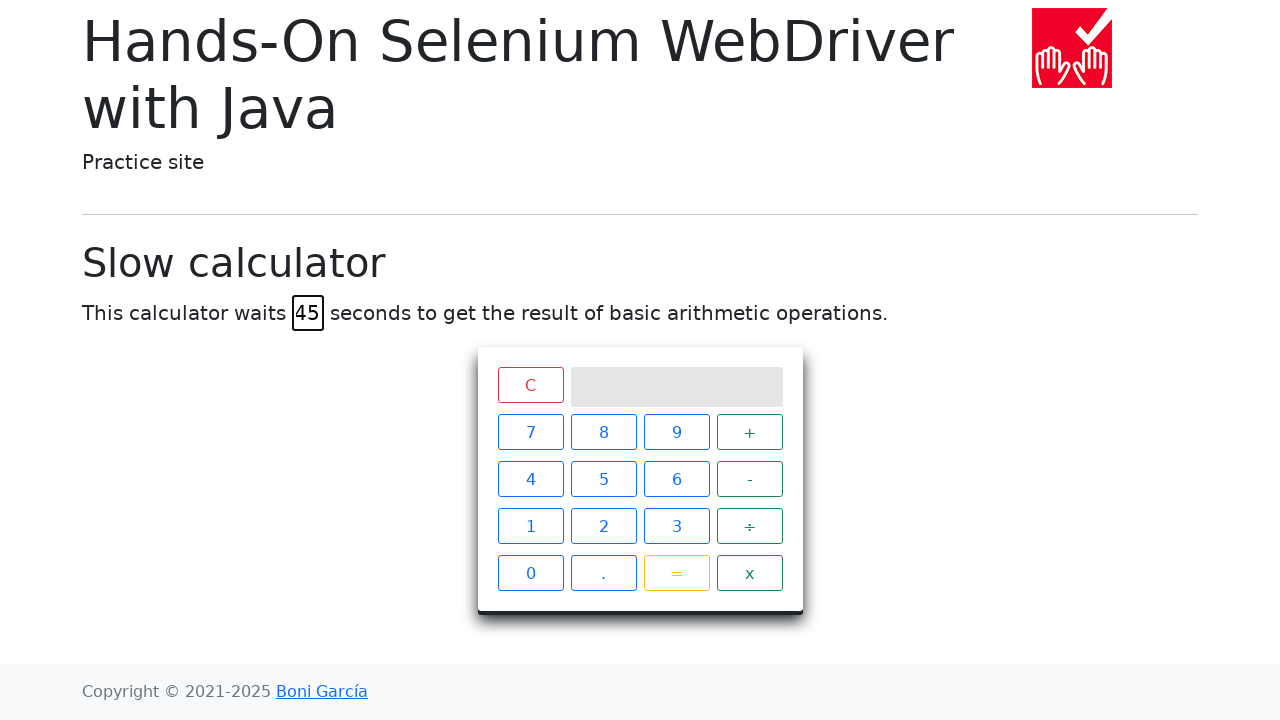

Clicked number 7 at (530, 432) on xpath=//span[text()='7']
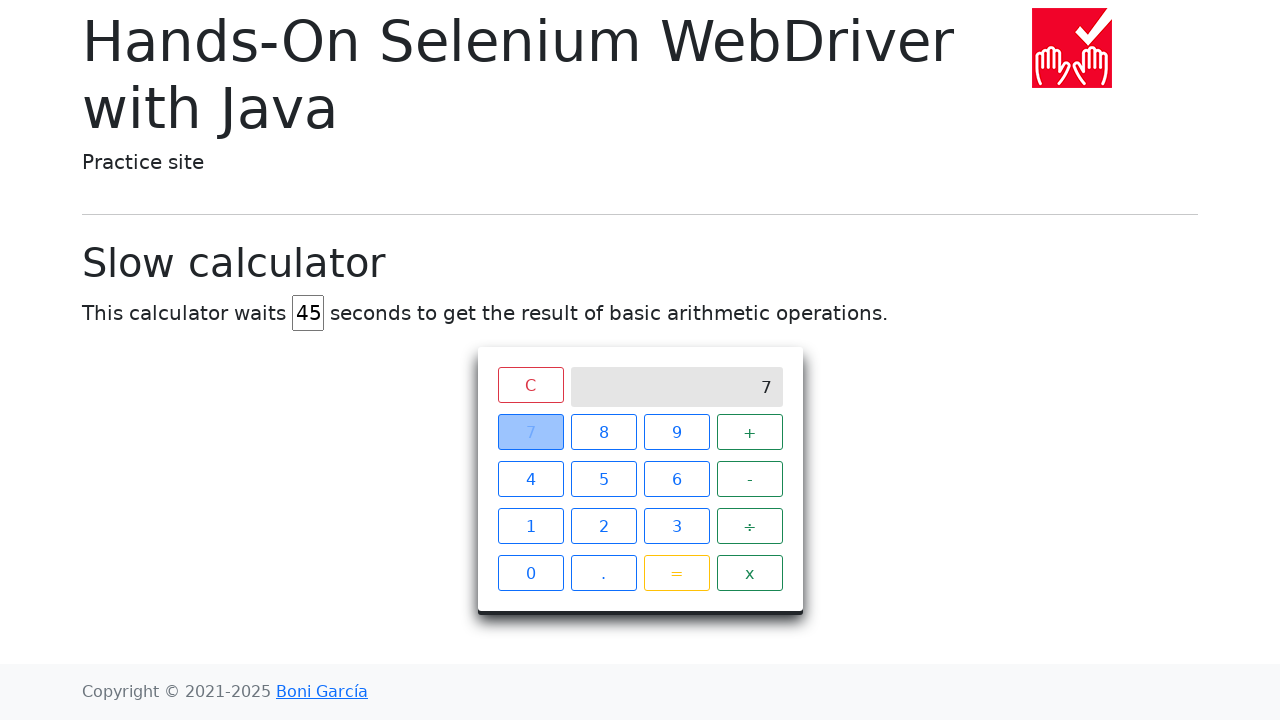

Clicked addition operator at (750, 432) on xpath=//span[text()='+']
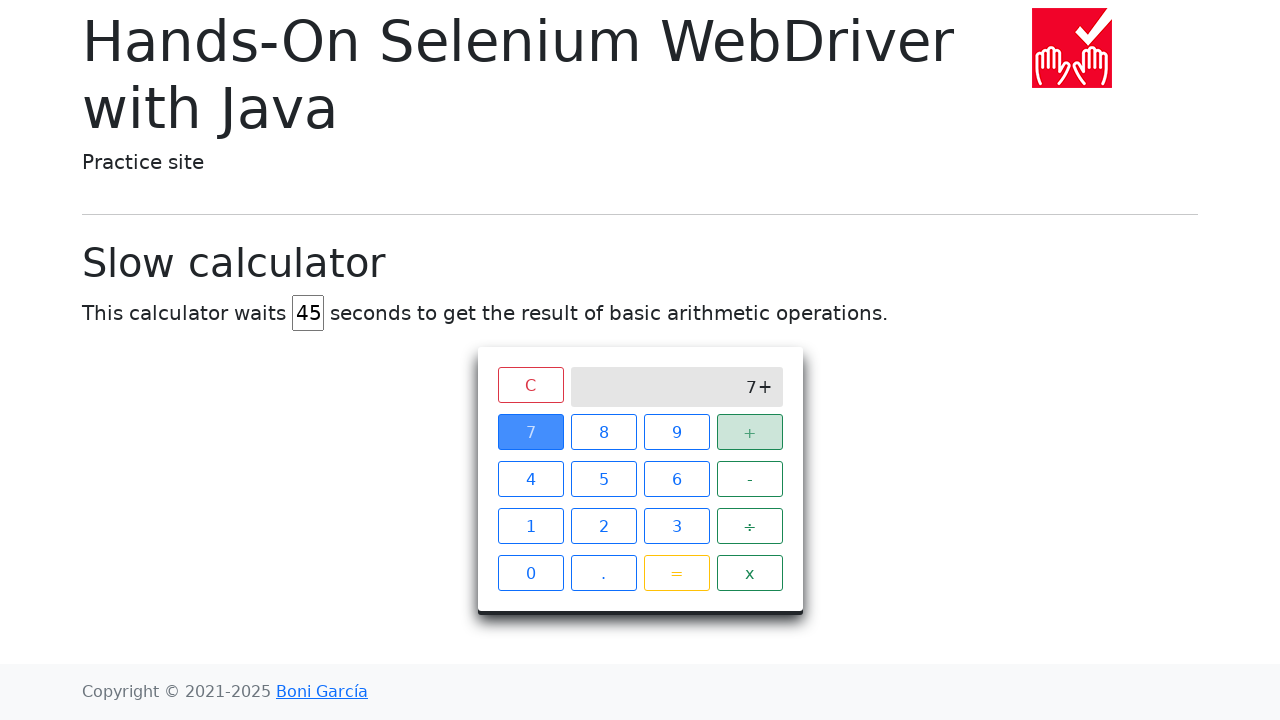

Clicked number 8 at (604, 432) on xpath=//span[text()='8']
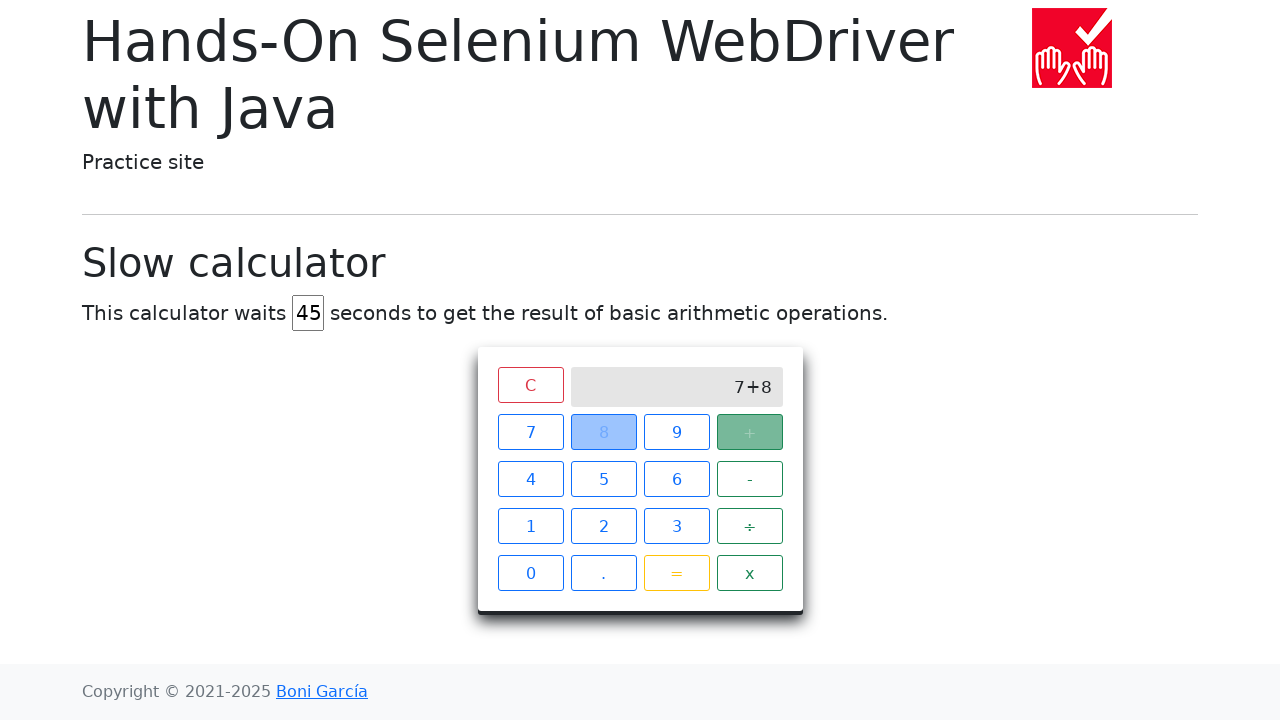

Clicked equals button to perform calculation at (676, 573) on xpath=//span[text()='=']
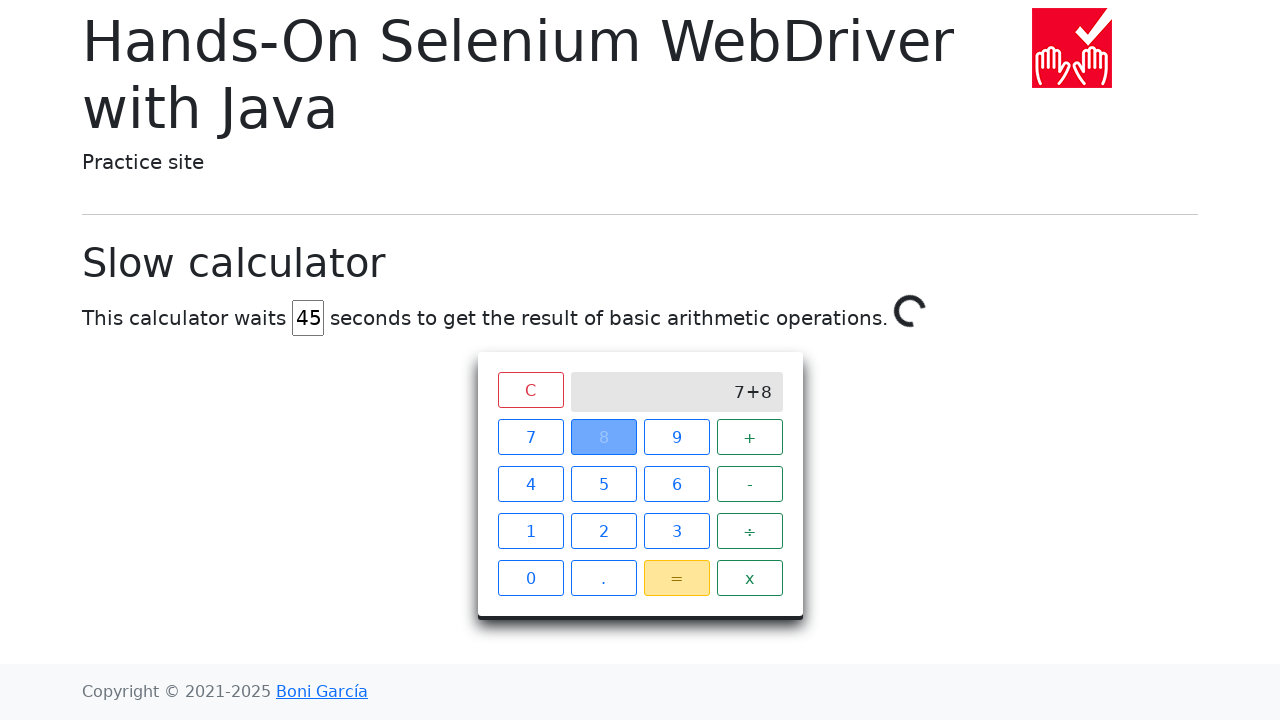

Waited for calculator result to display 15
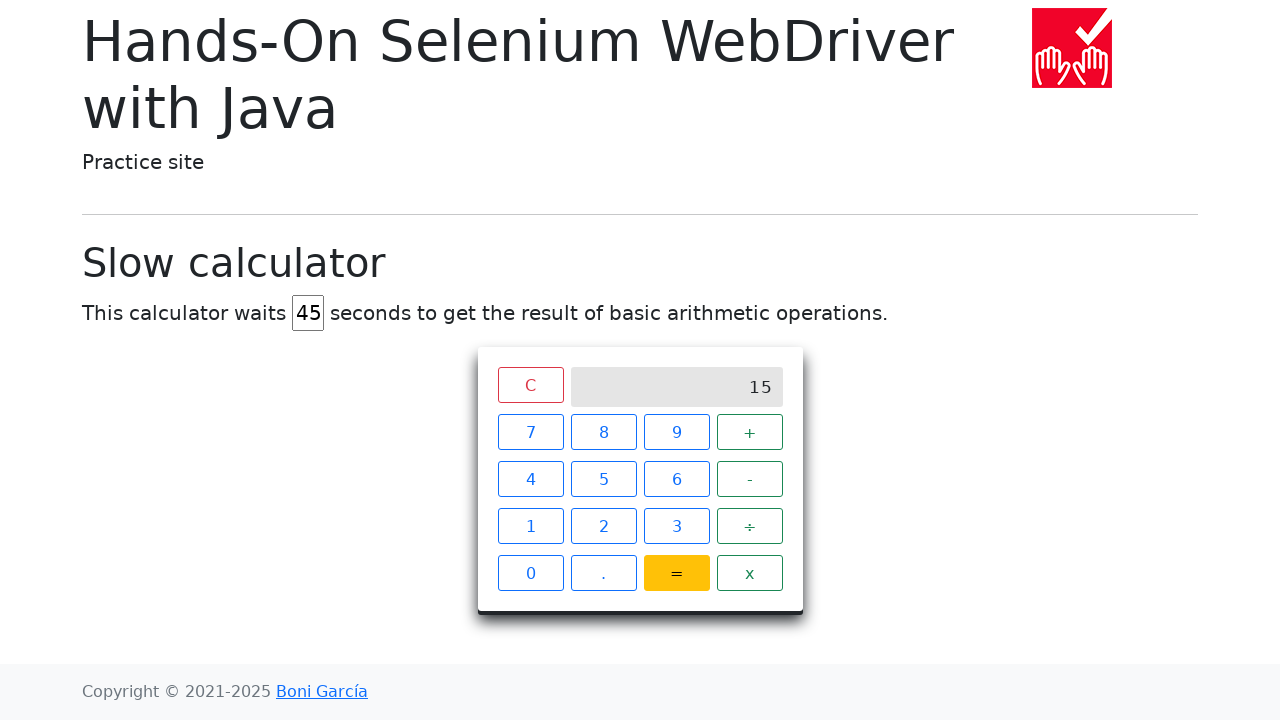

Verified that the calculation result equals 15
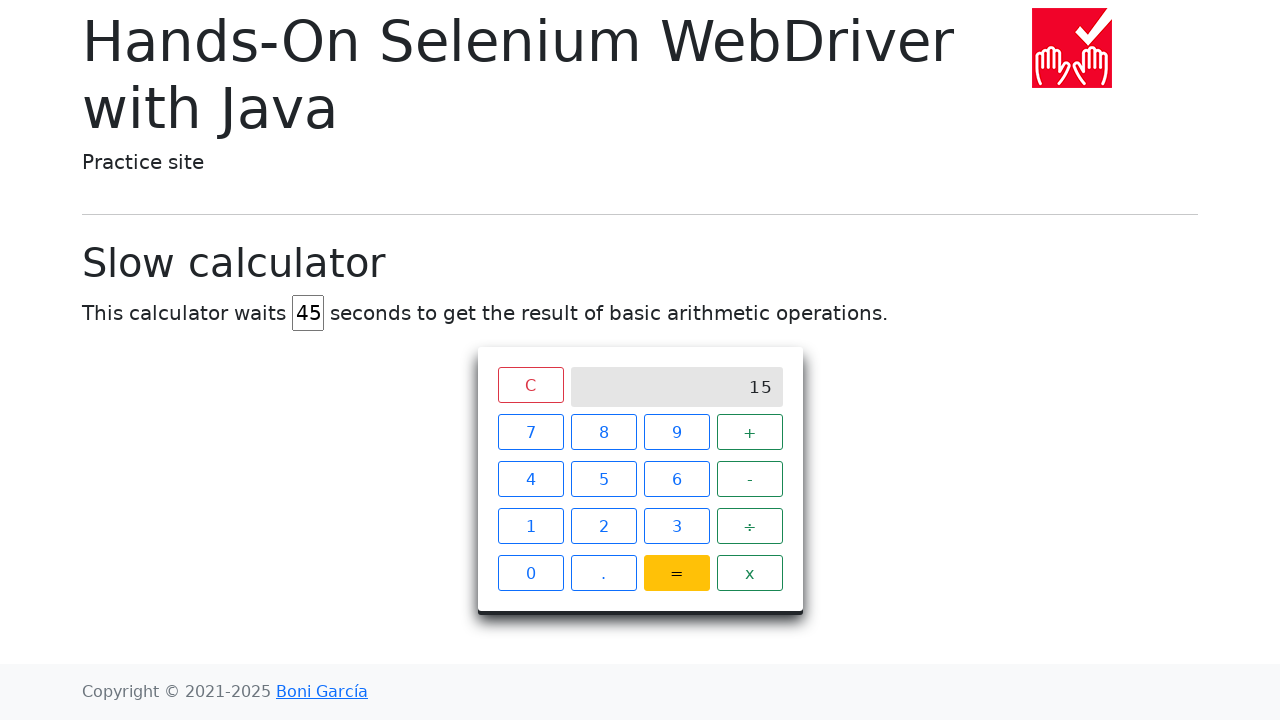

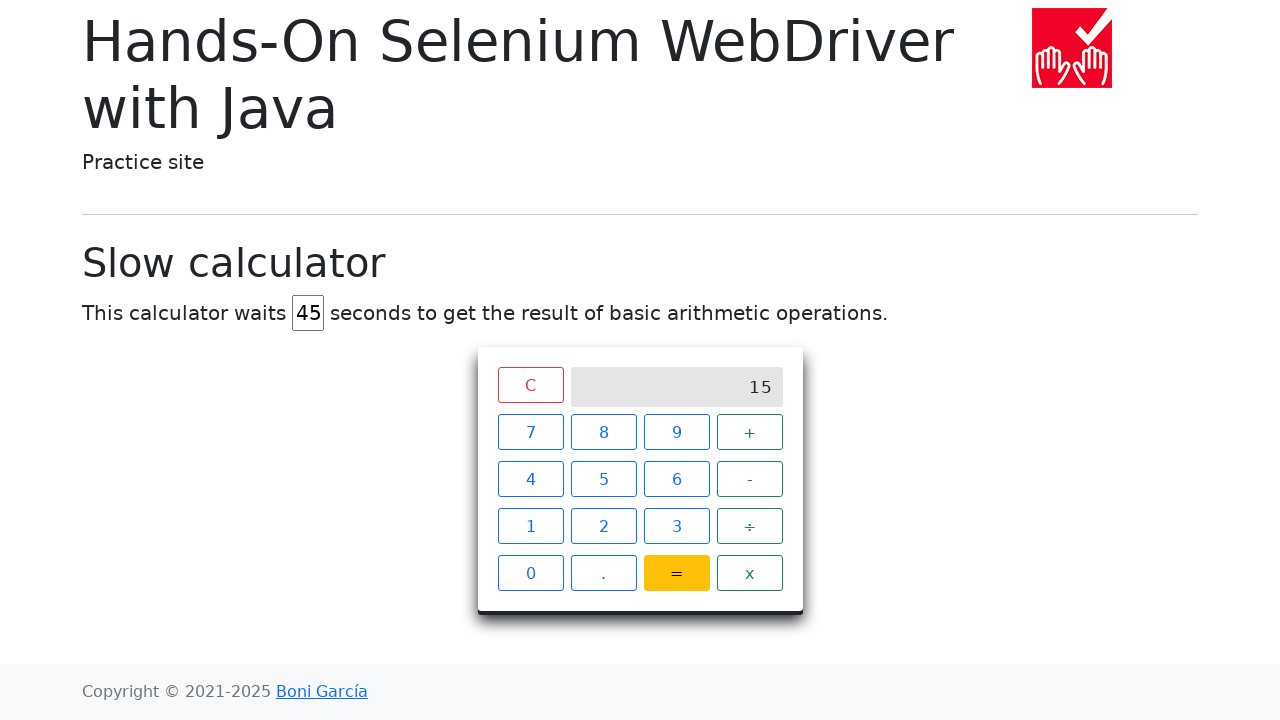